Opens the Text Box form, fills in all fields with test data (name, email, current address, permanent address), and submits the form to verify the output is displayed.

Starting URL: https://demoqa.com/elements

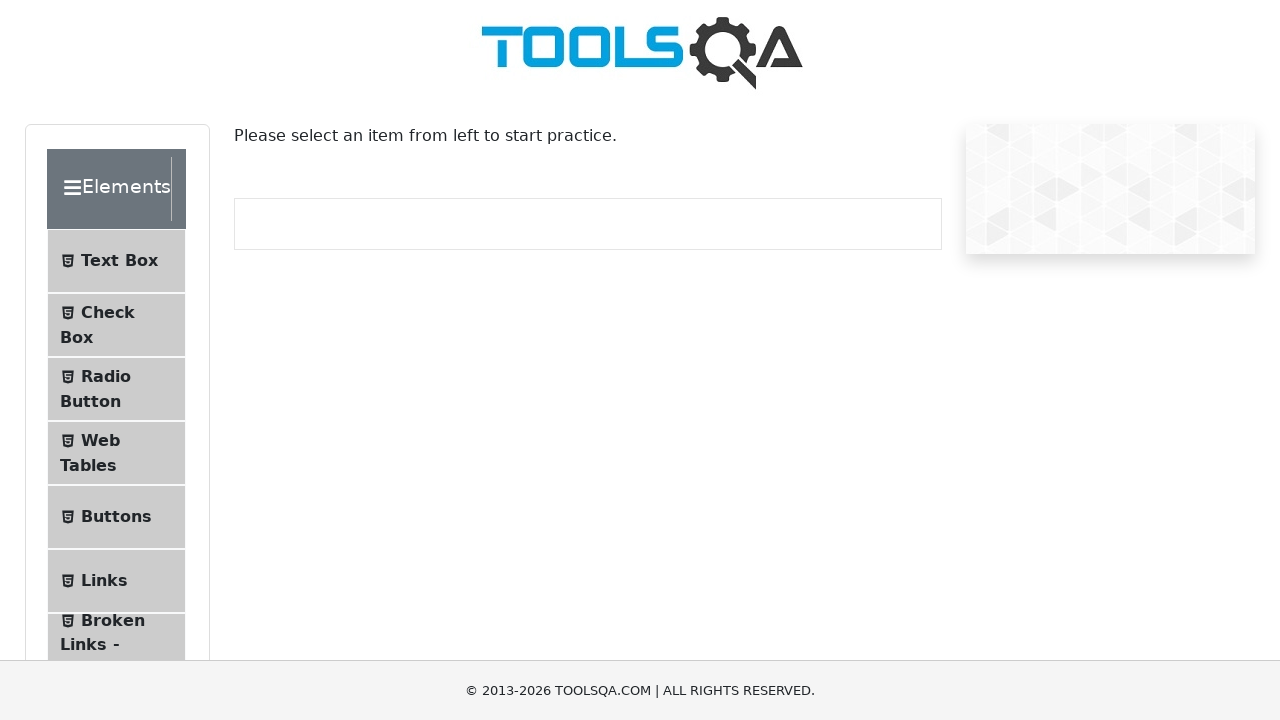

Clicked on Text Box menu item at (119, 261) on text=Text Box
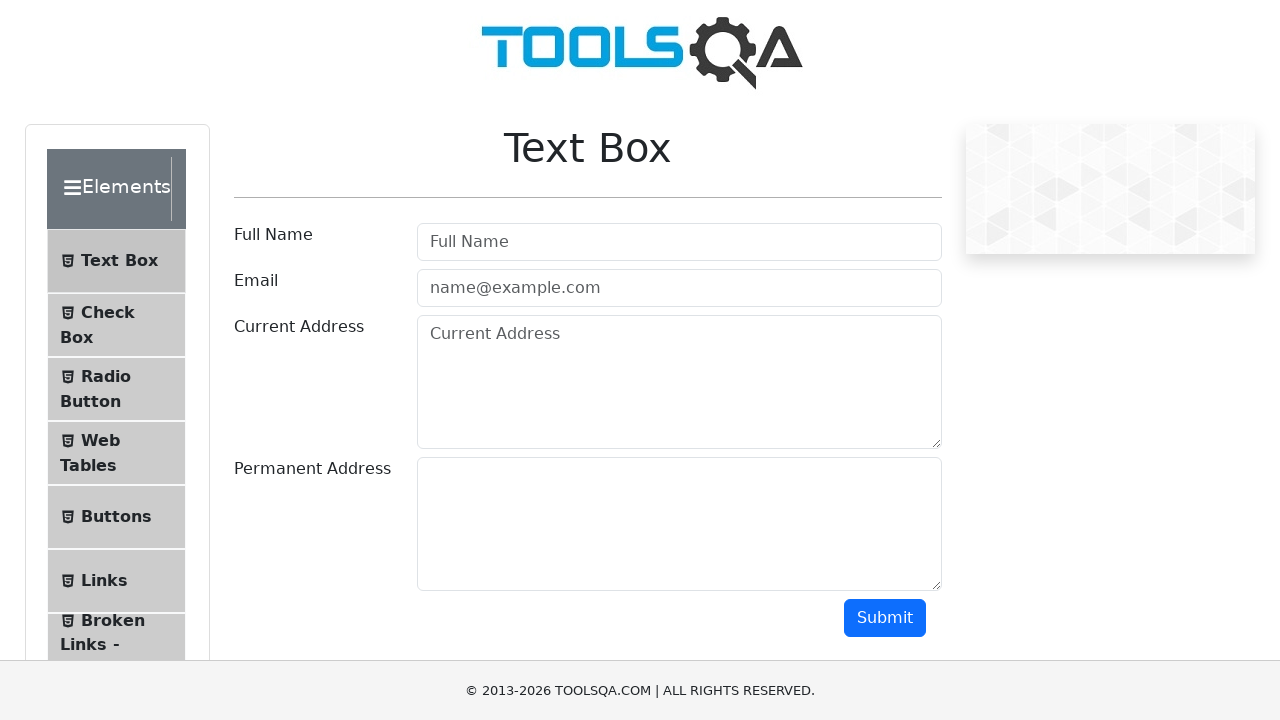

Filled Full Name field with 'test name' on input[placeholder='Full Name']
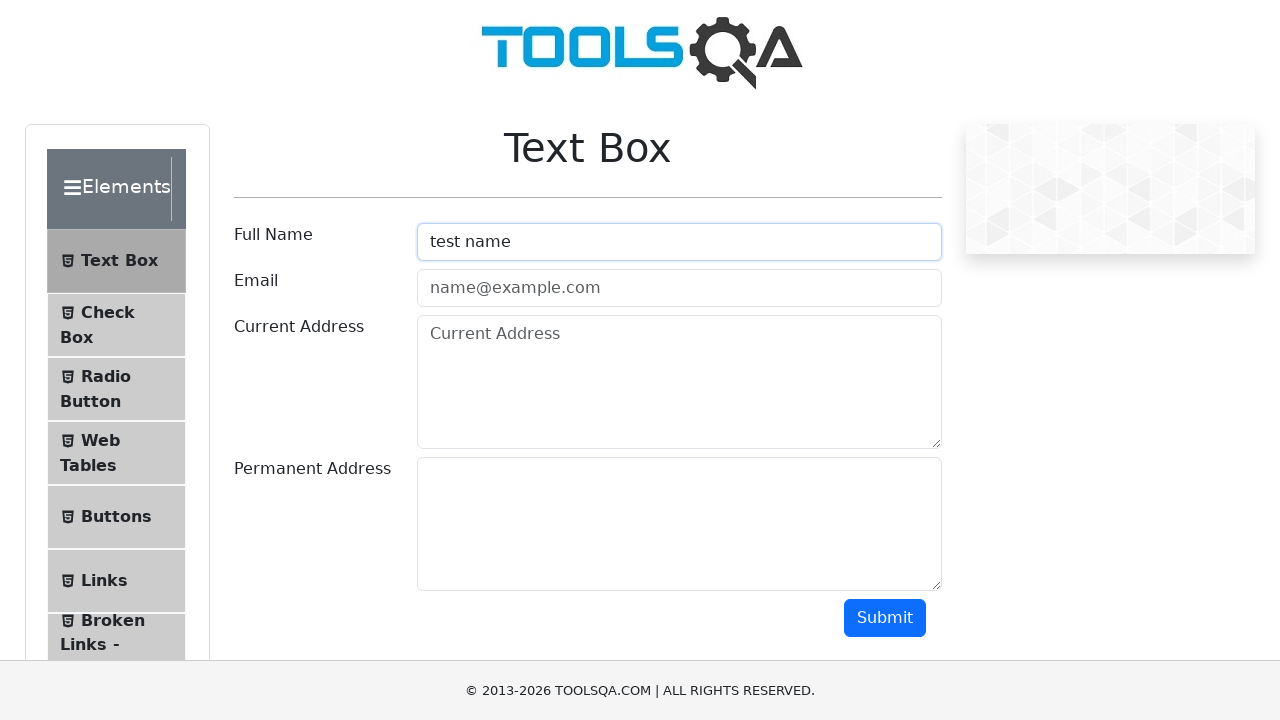

Filled Email field with 'test.email@test.com' on input[placeholder='name@example.com']
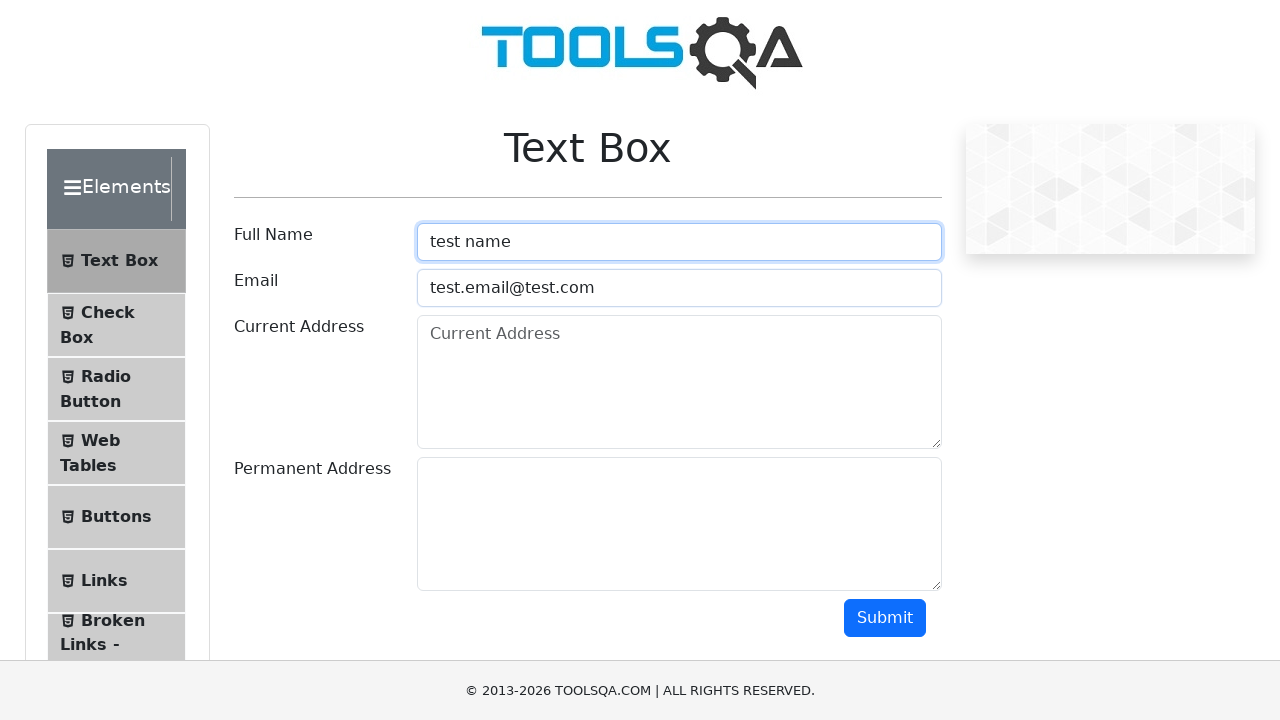

Filled Current Address field with 'test address' on textarea[placeholder='Current Address']
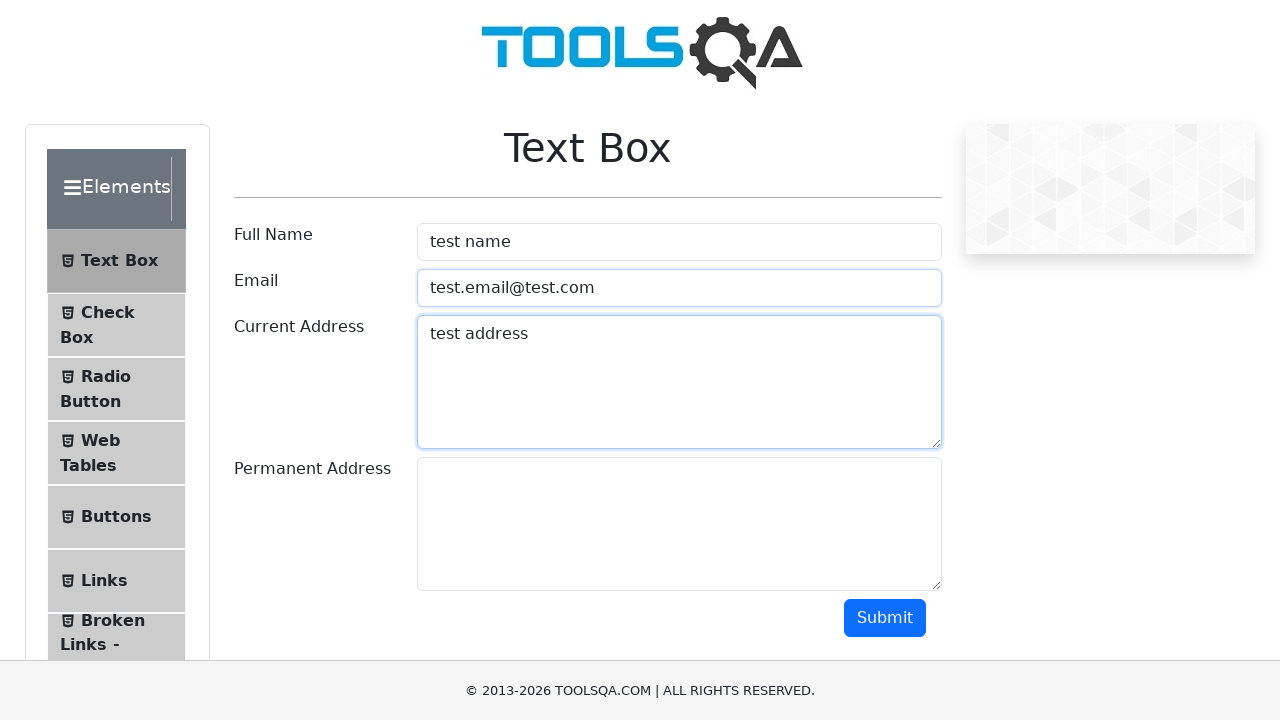

Filled Permanent Address field with 'permanent test address' on #permanentAddress
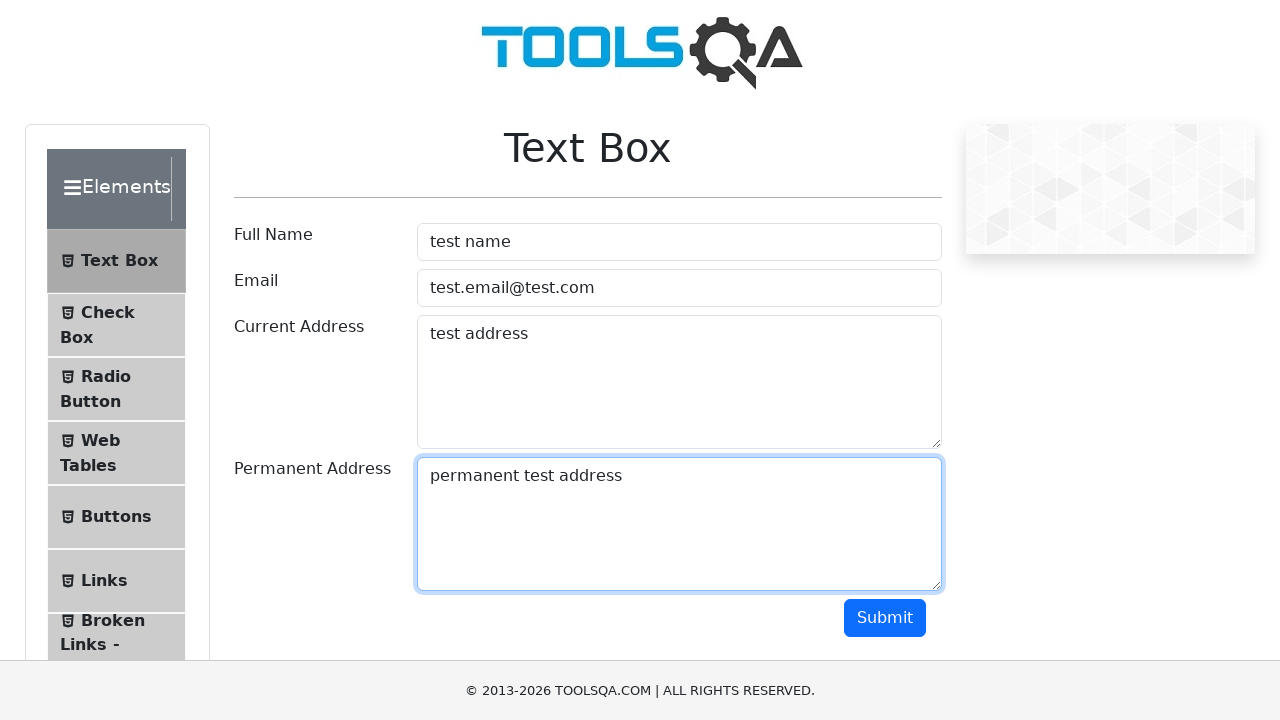

Clicked Submit button to submit the form at (885, 618) on .btn-primary
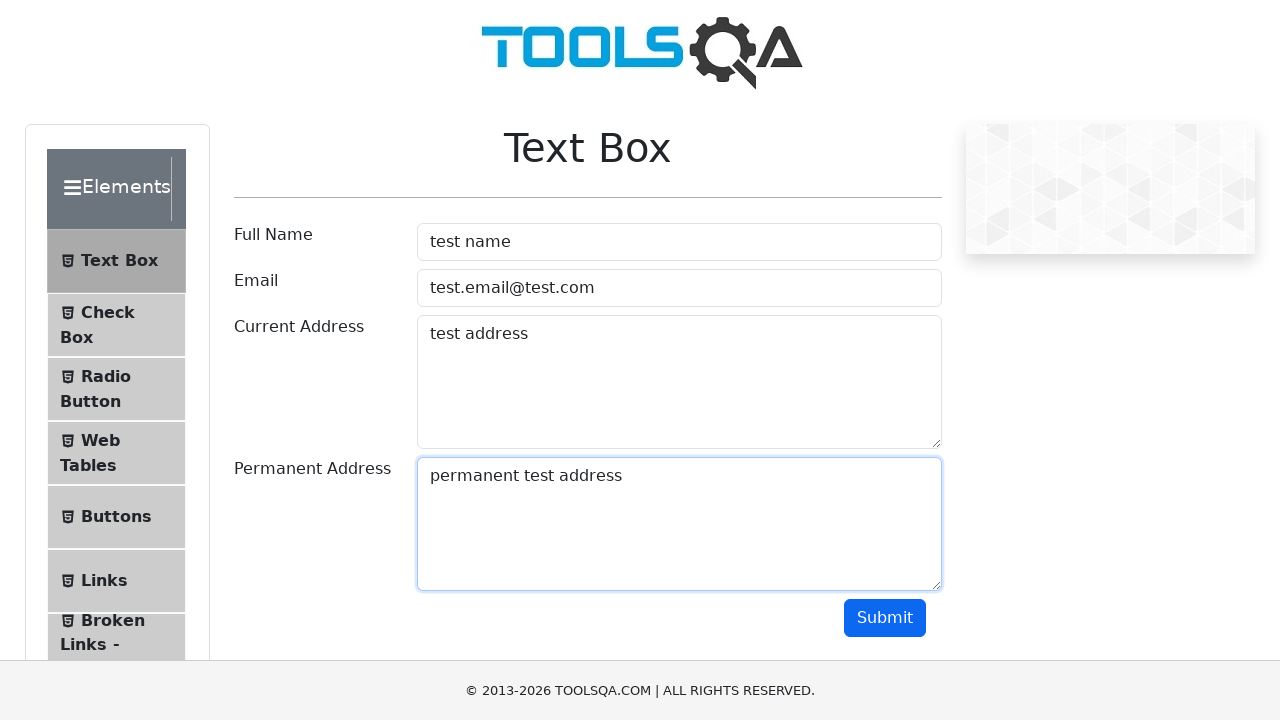

Form output displayed successfully
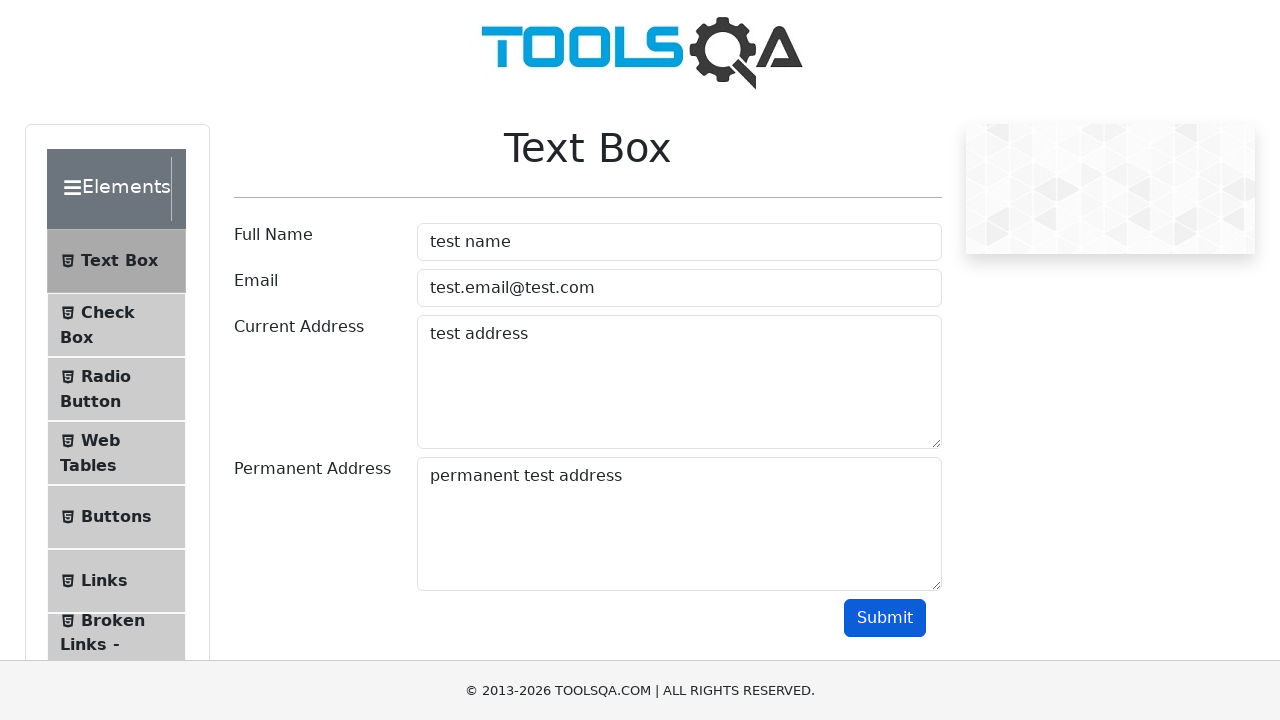

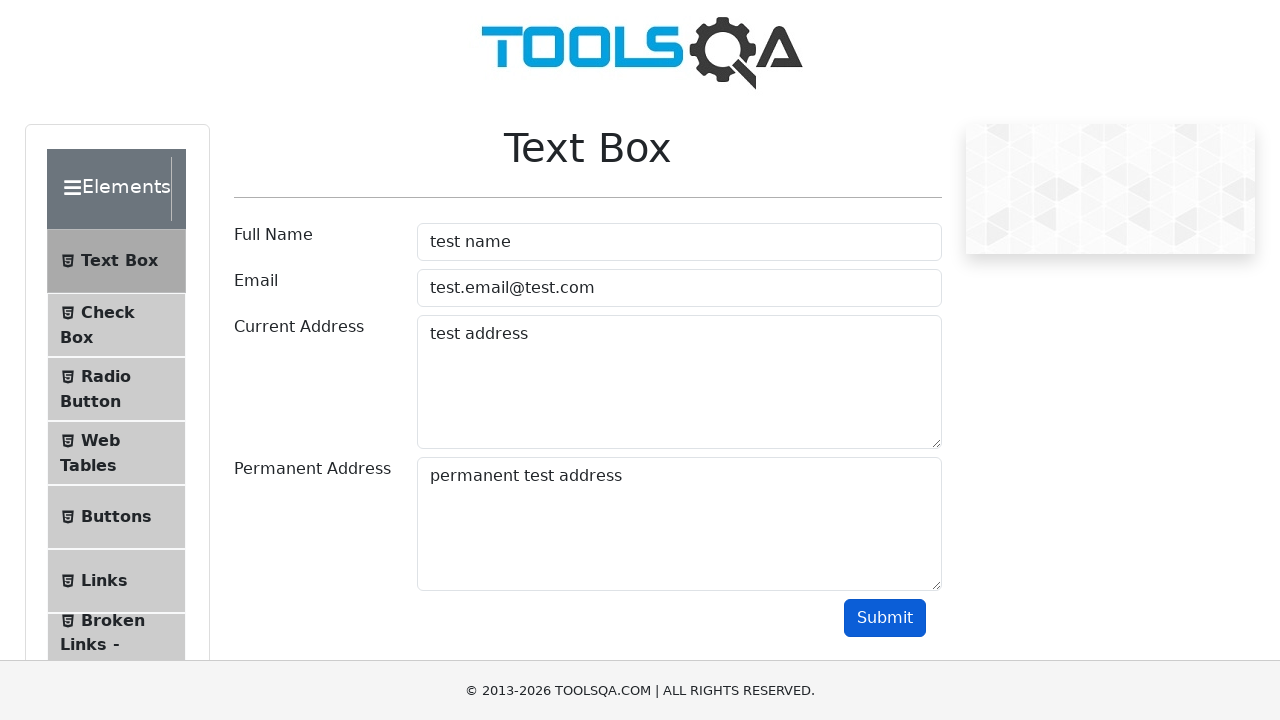